Tests checkbox interaction within an iframe by checking if a checkbox is displayed and selected, then clicking it to change its state

Starting URL: https://www.w3schools.com/tags/tryit.asp?filename=tryhtml5_input_type_checkbox

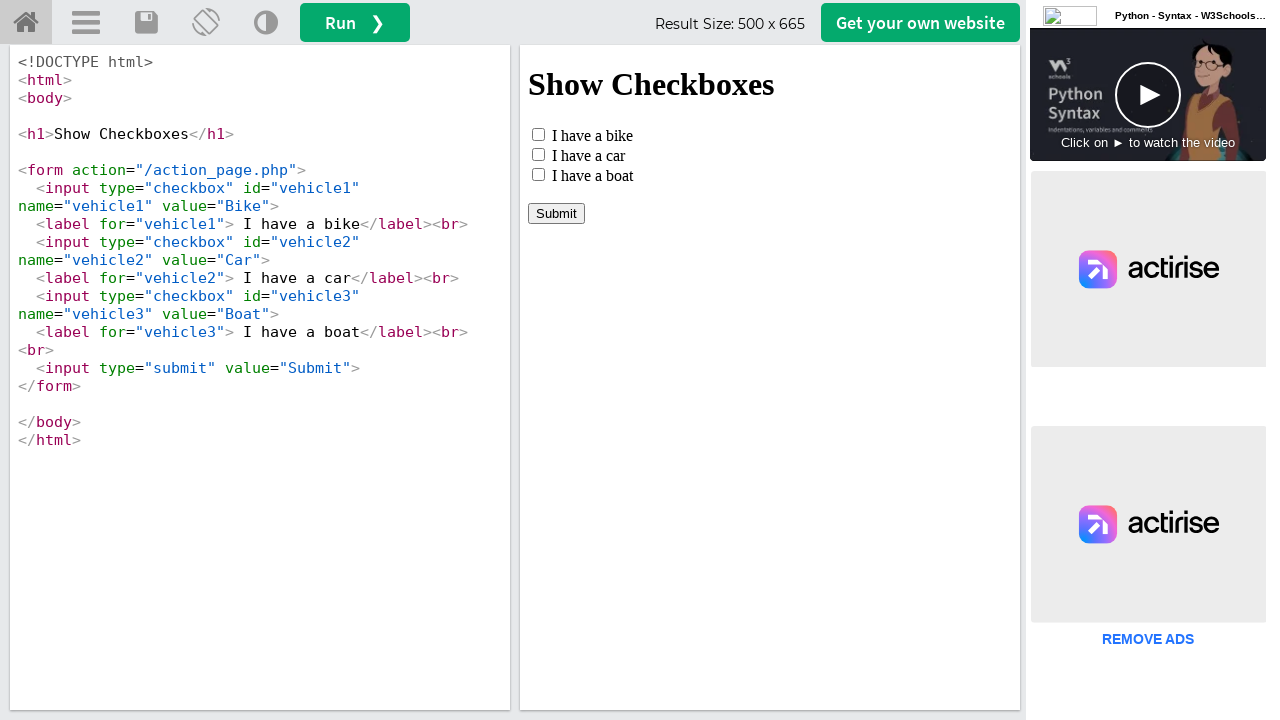

Switched to iframe at index 1
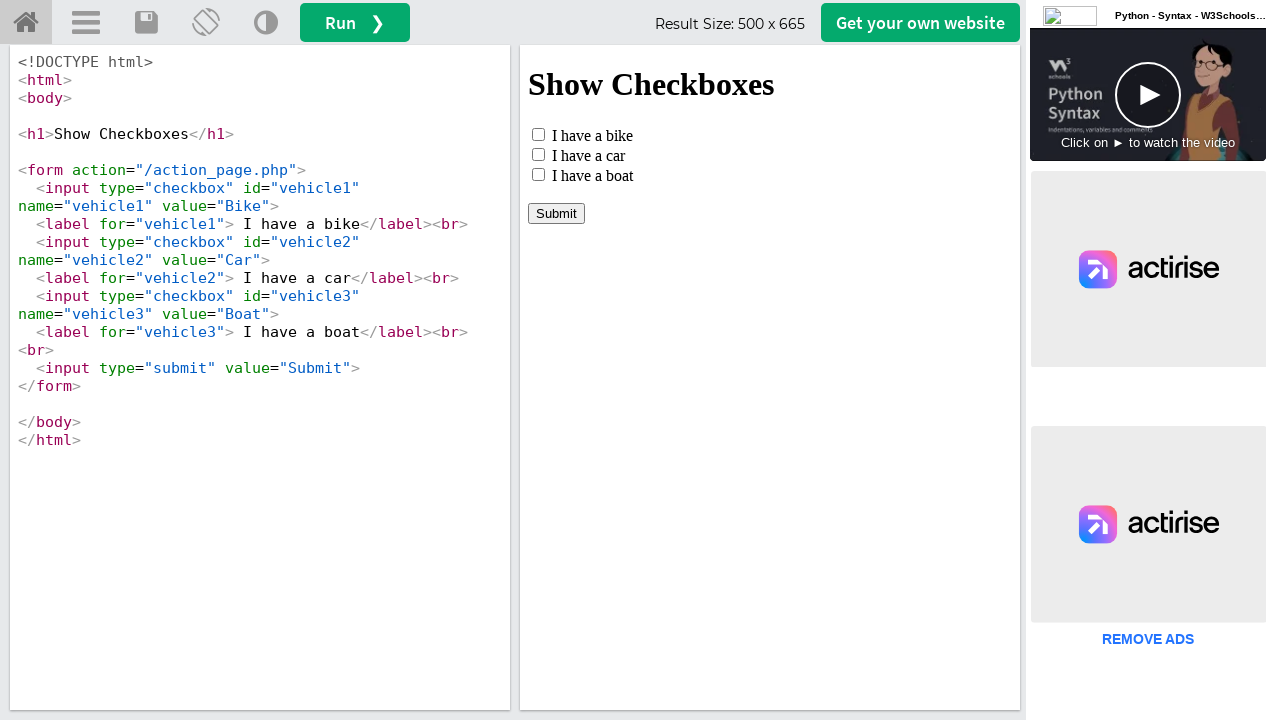

Located checkbox element with id='vehicle1'
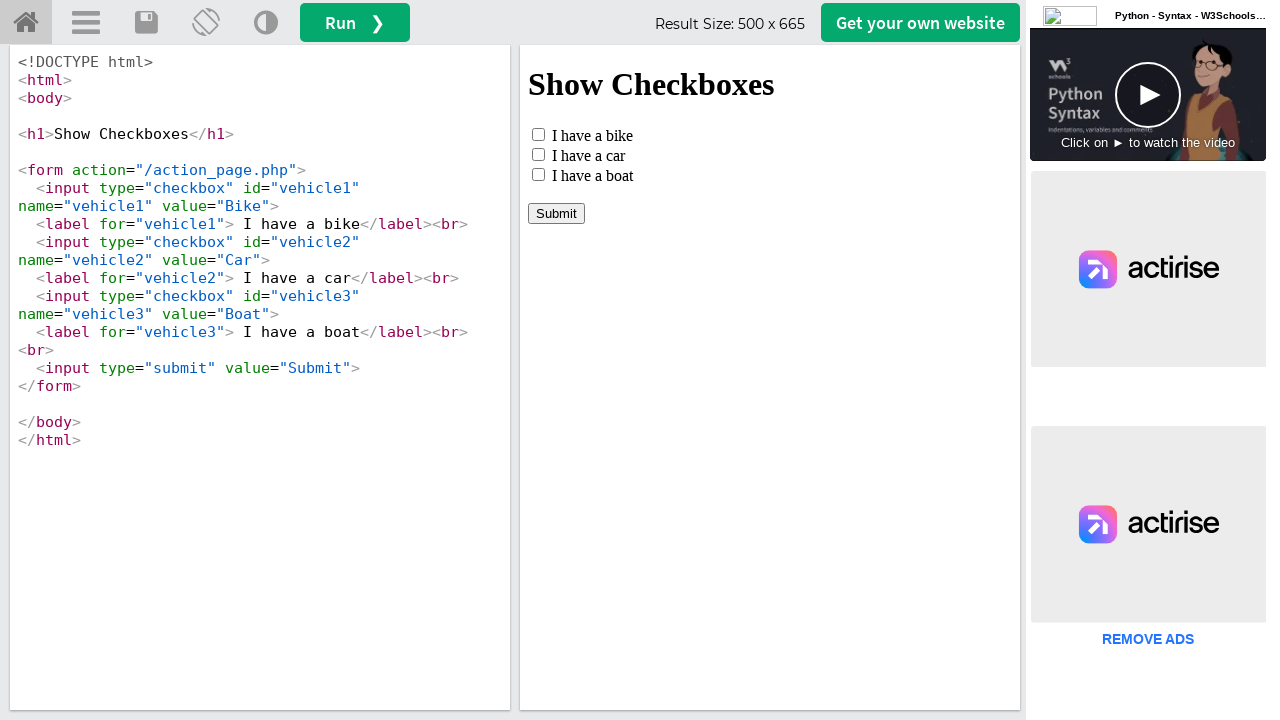

Checked if checkbox is visible: True
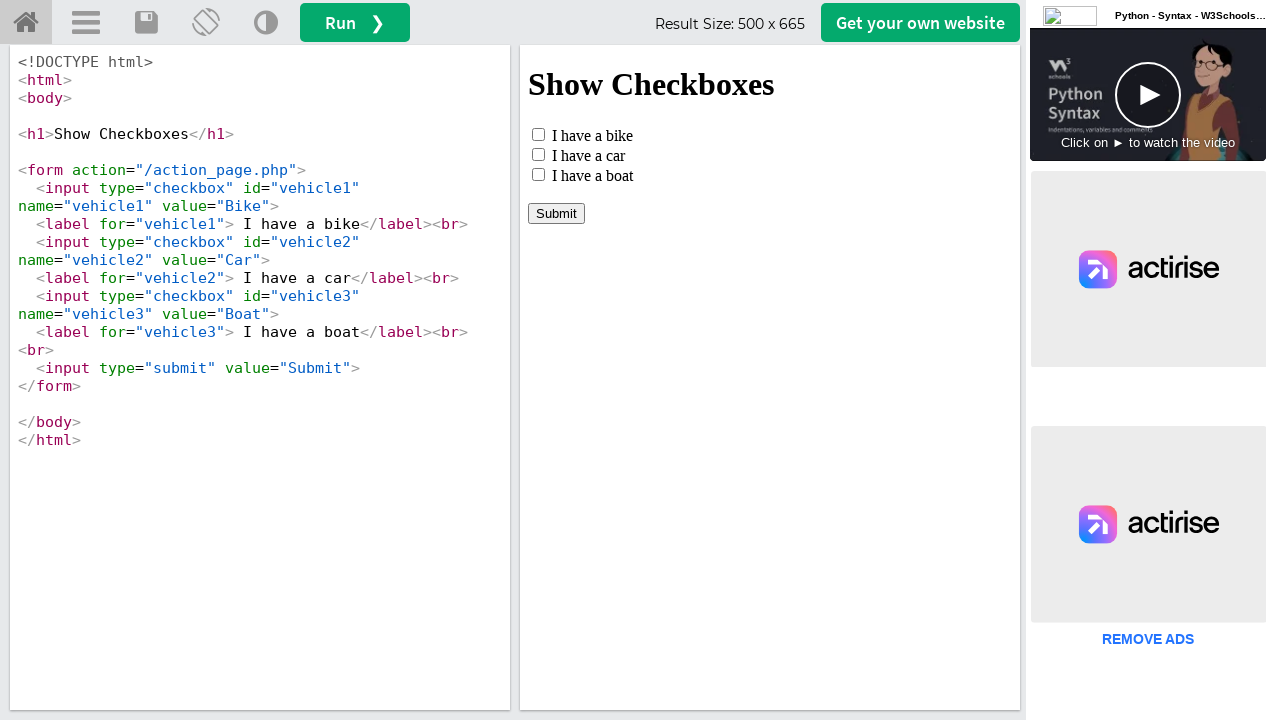

Checked initial checkbox state: False
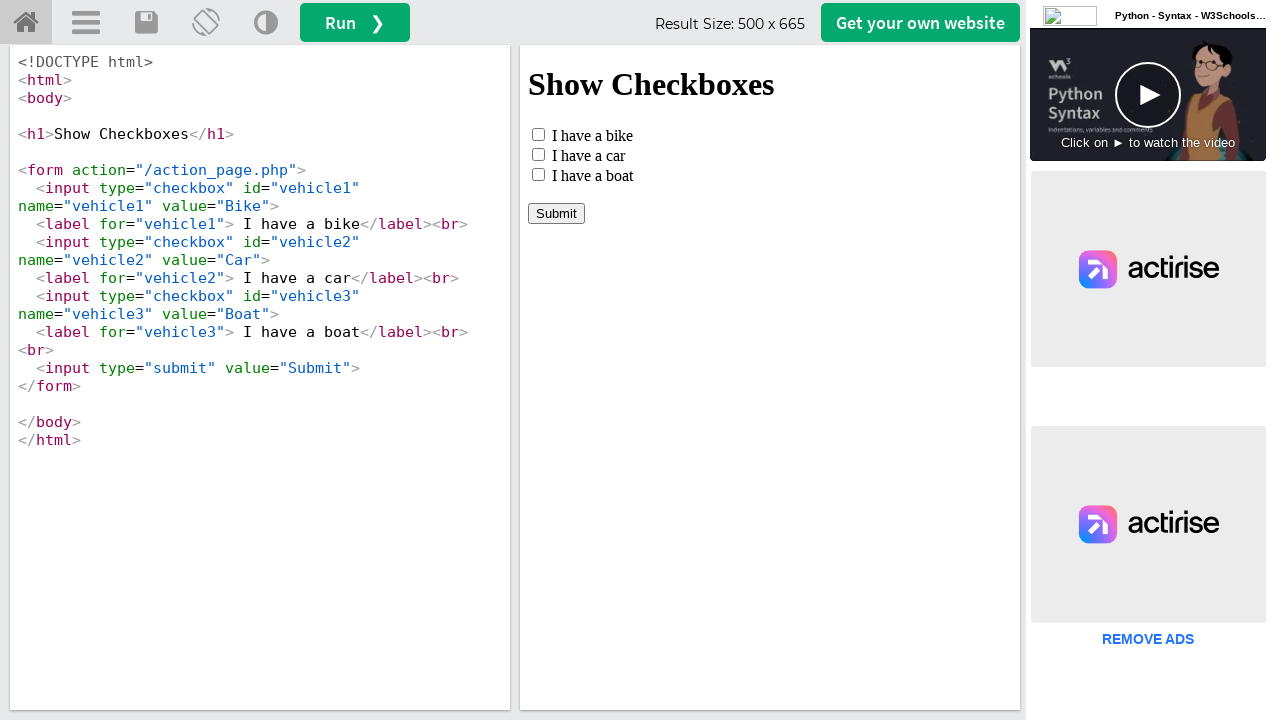

Clicked checkbox to toggle its state at (538, 134) on xpath=//input[@id='vehicle1']
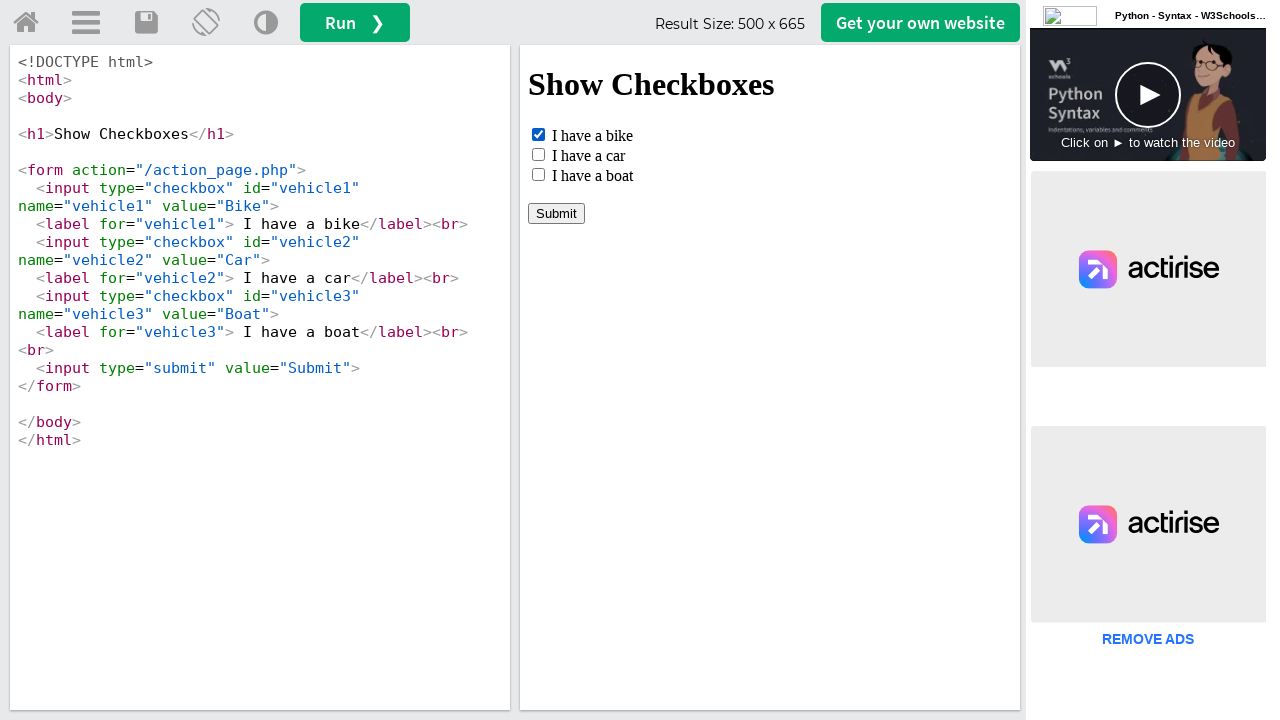

Verified checkbox state after click: True
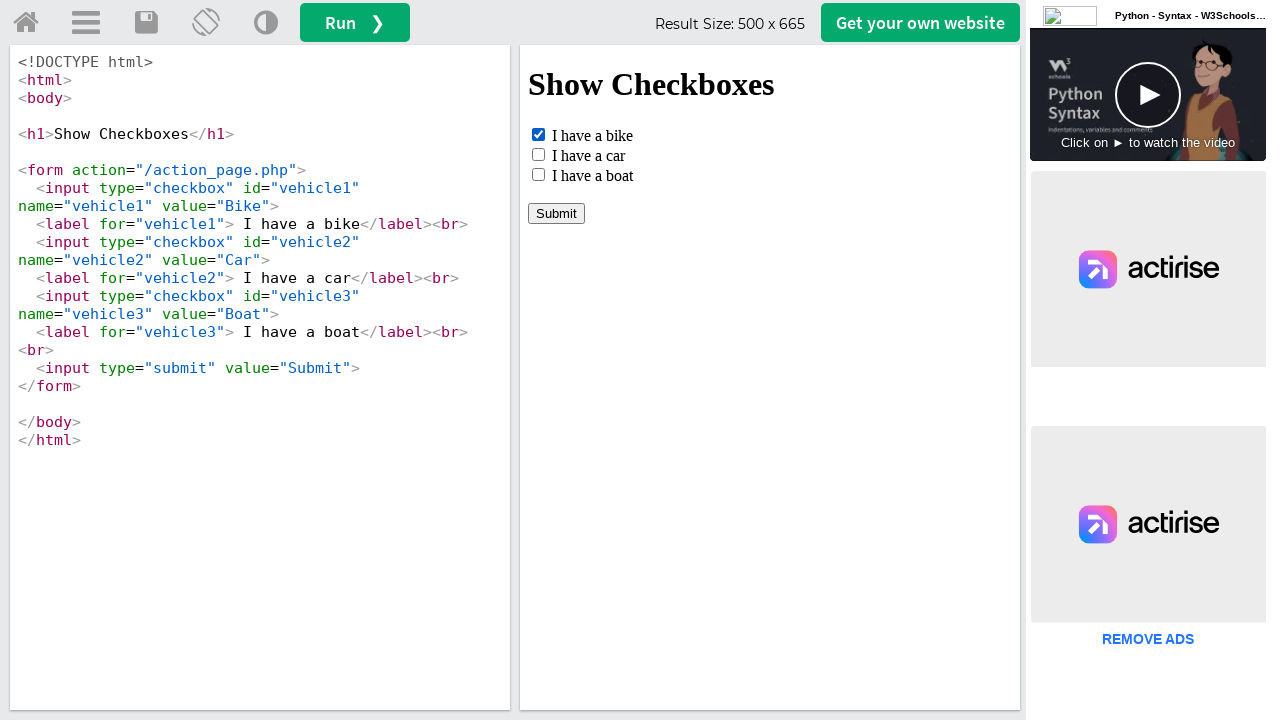

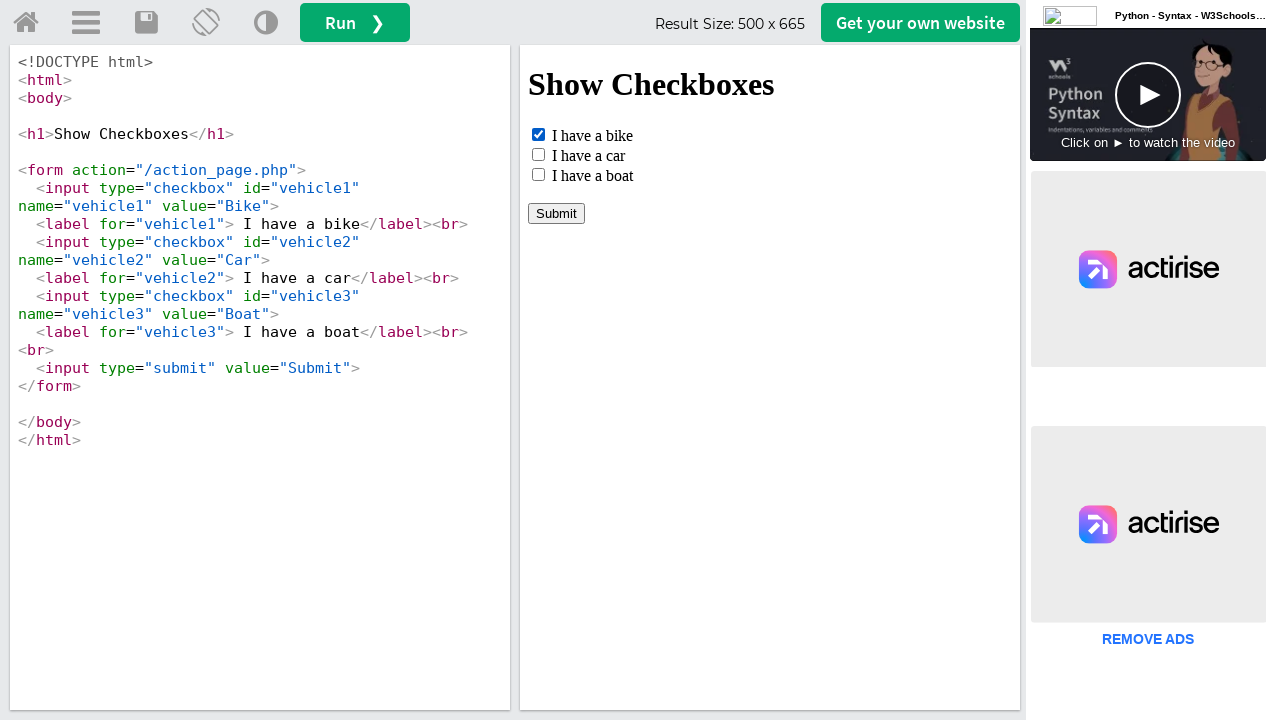